Navigates to a Stepik lesson page, fills in a textarea with code answer "get()", and clicks the submit button to submit the answer.

Starting URL: https://stepik.org/lesson/25969/step/12

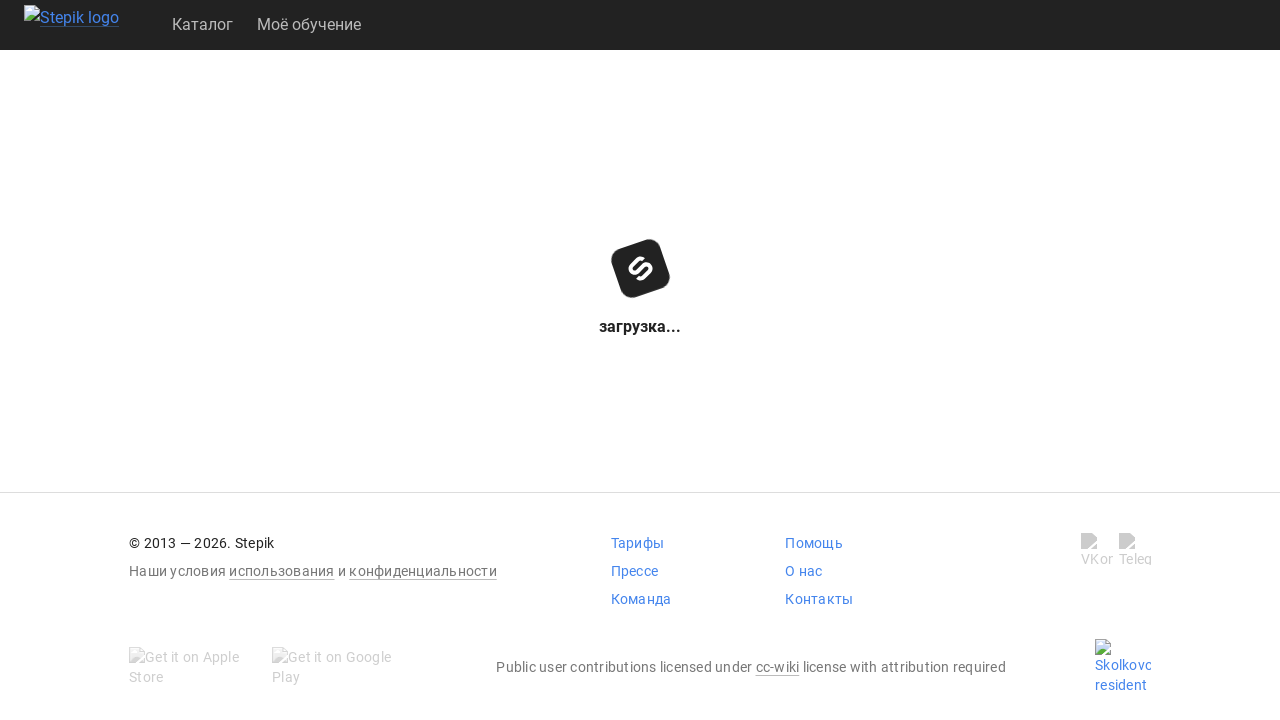

Waited for textarea to load on Stepik lesson page
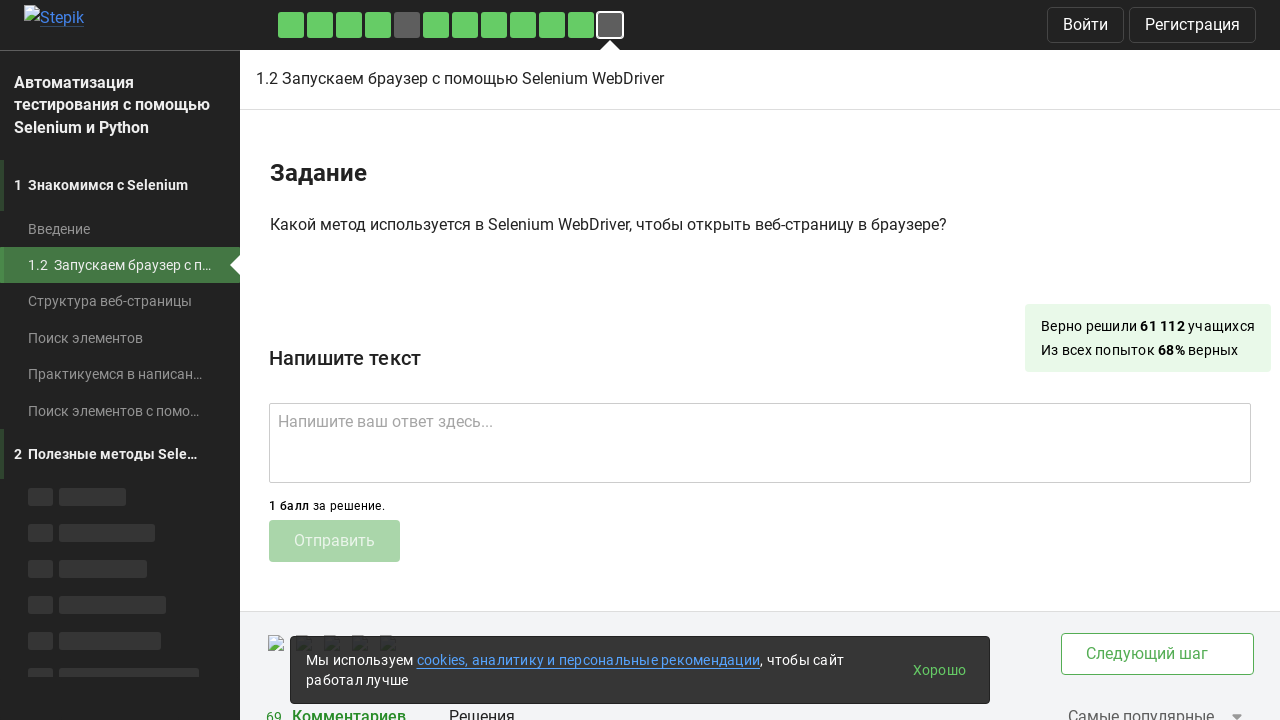

Filled textarea with code answer 'get()' on .textarea
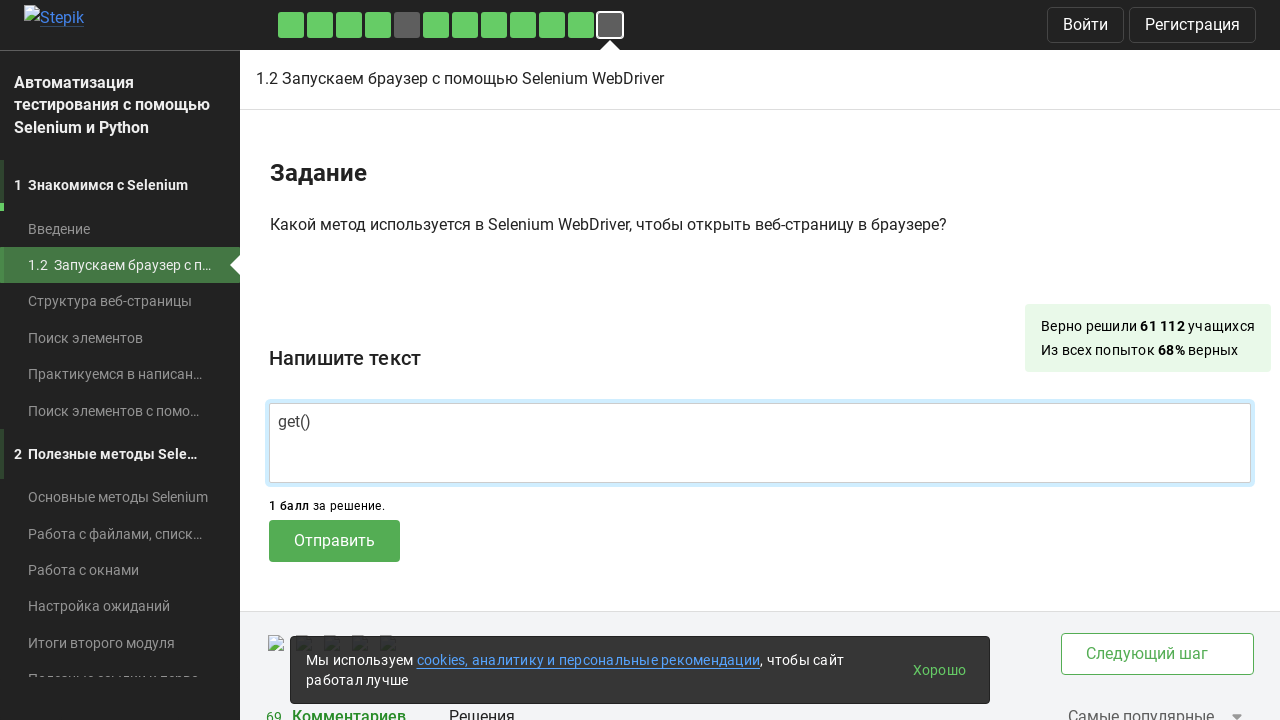

Clicked submit button to submit the answer at (334, 541) on .submit-submission
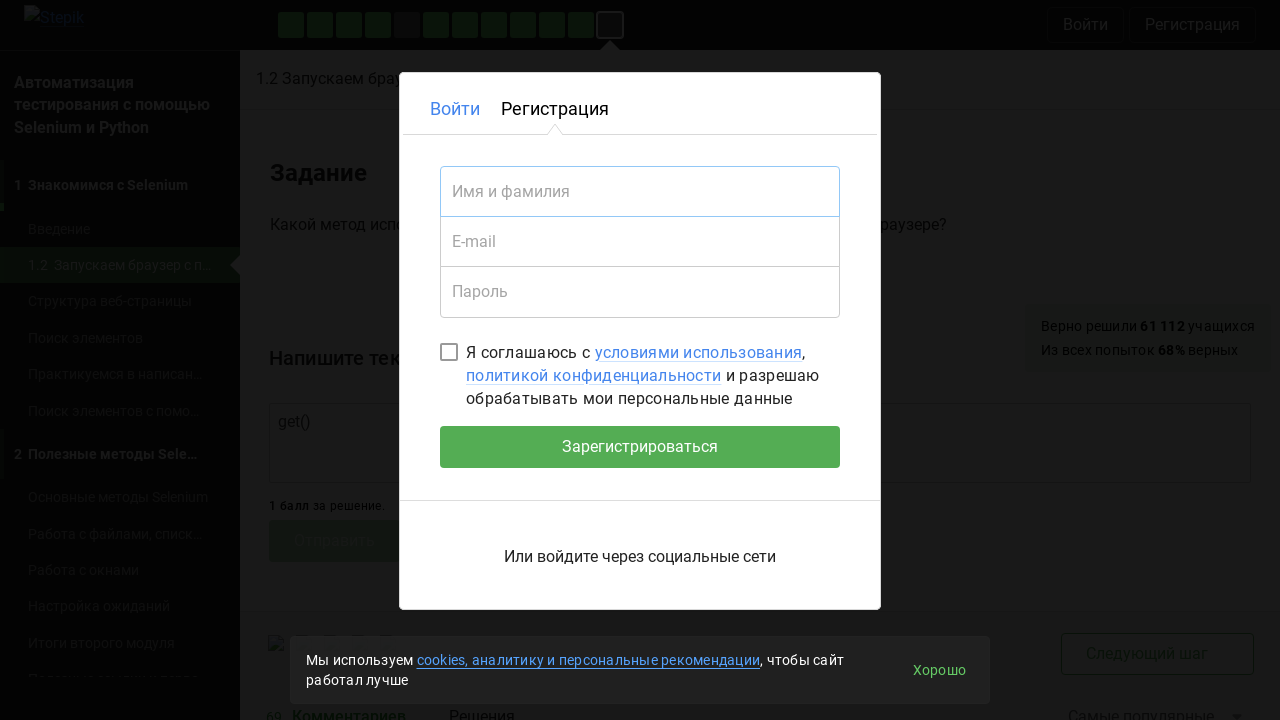

Waited 2 seconds for submission to process
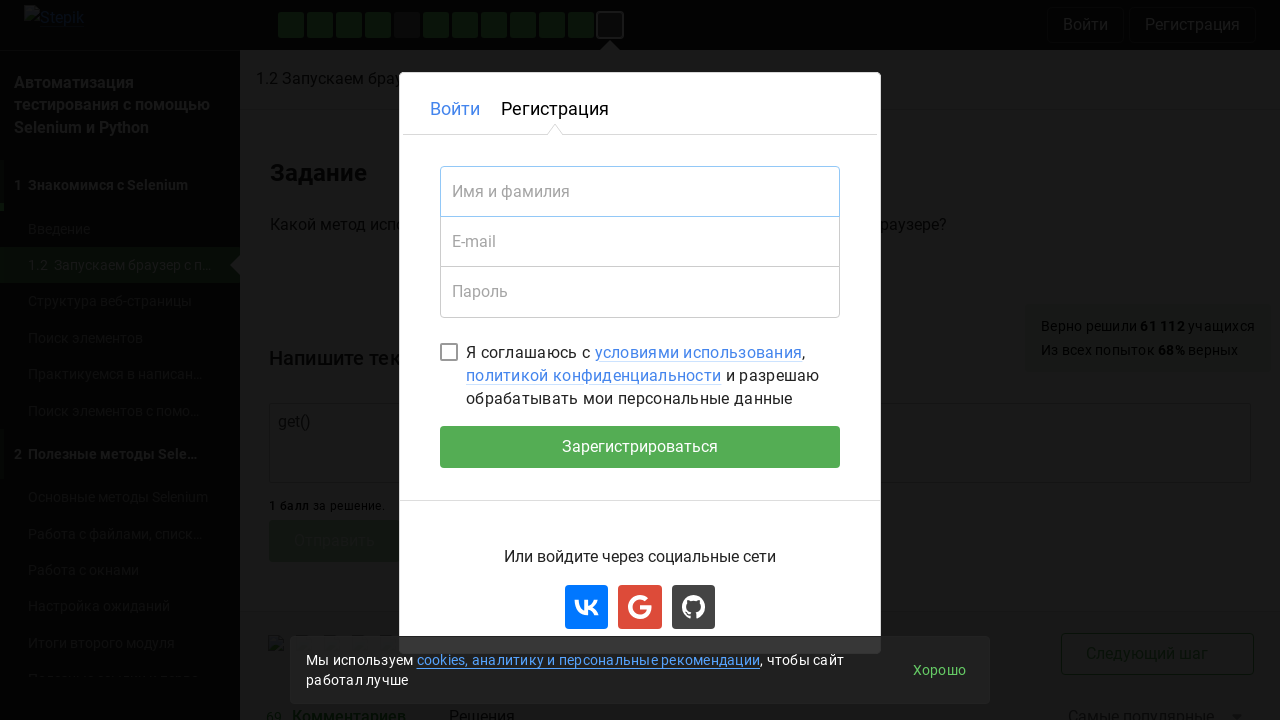

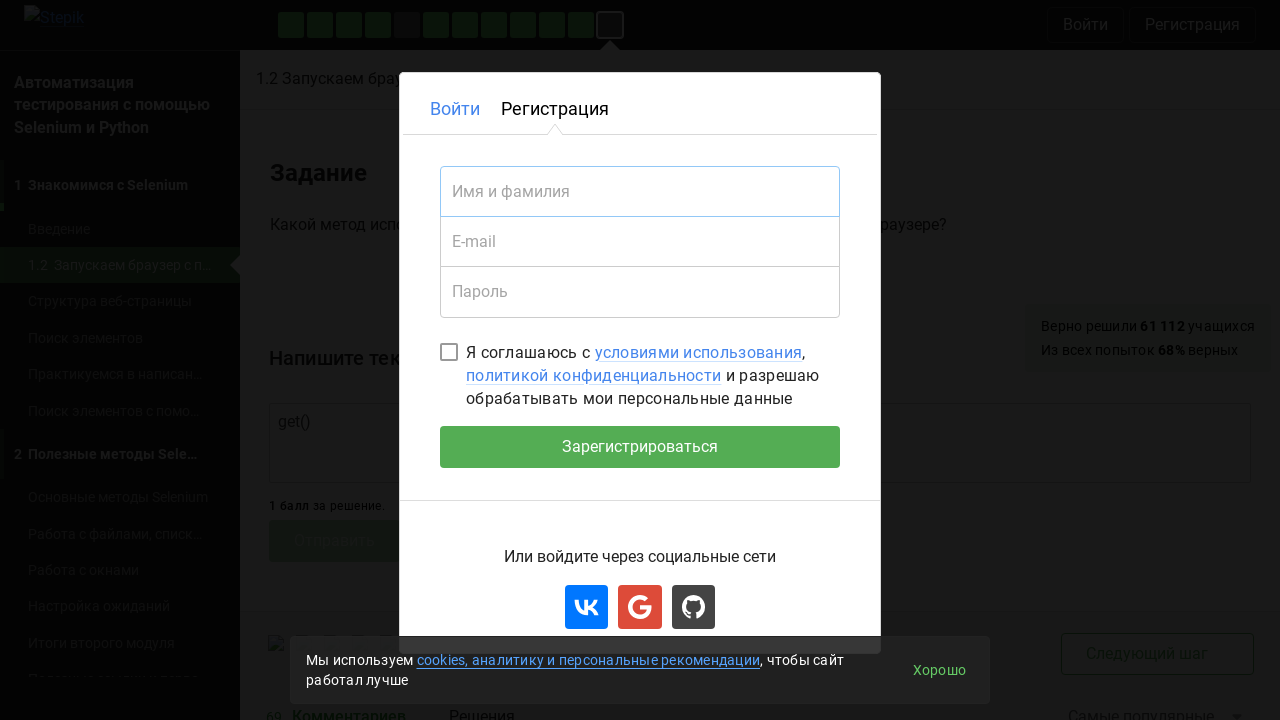